Tests the bank manager's add customer functionality by navigating to the add customer form, filling in first name, last name, and postal code fields with random values

Starting URL: https://www.globalsqa.com/angularJs-protractor/BankingProject/#/login

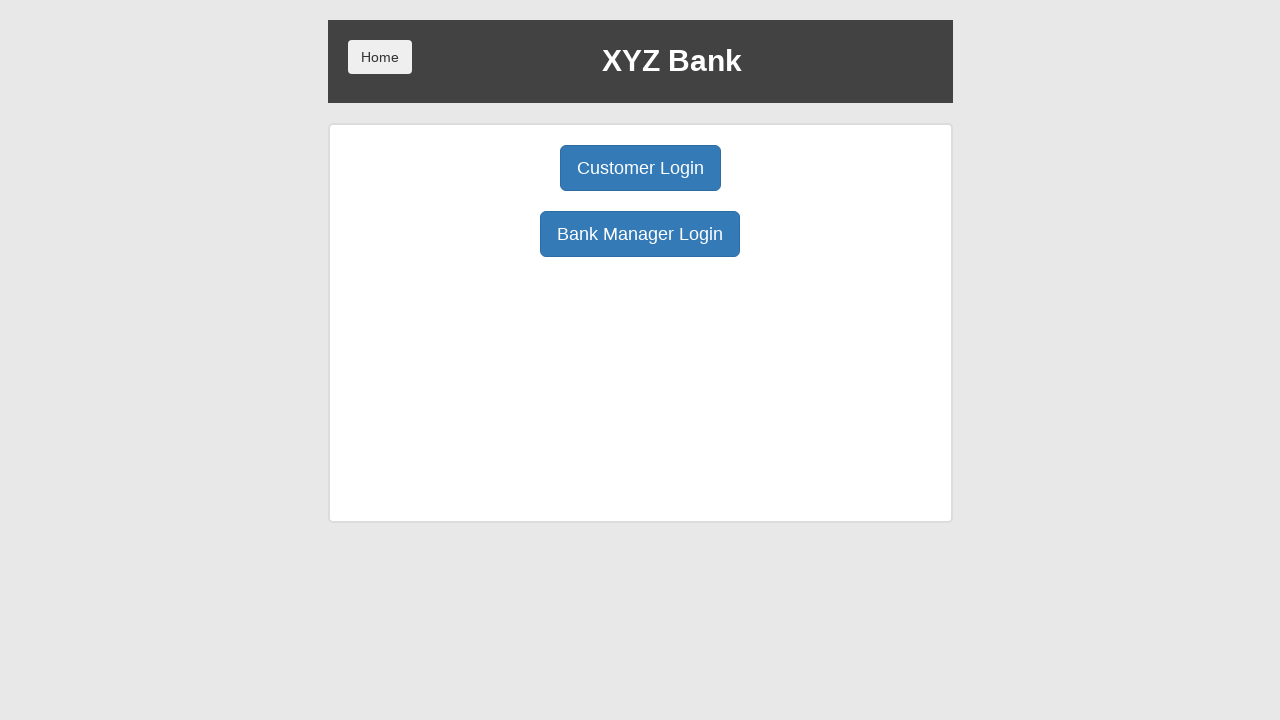

Clicked Bank Manager Login button at (640, 234) on xpath=/html/body/div/div/div[2]/div/div[1]/div[2]/button
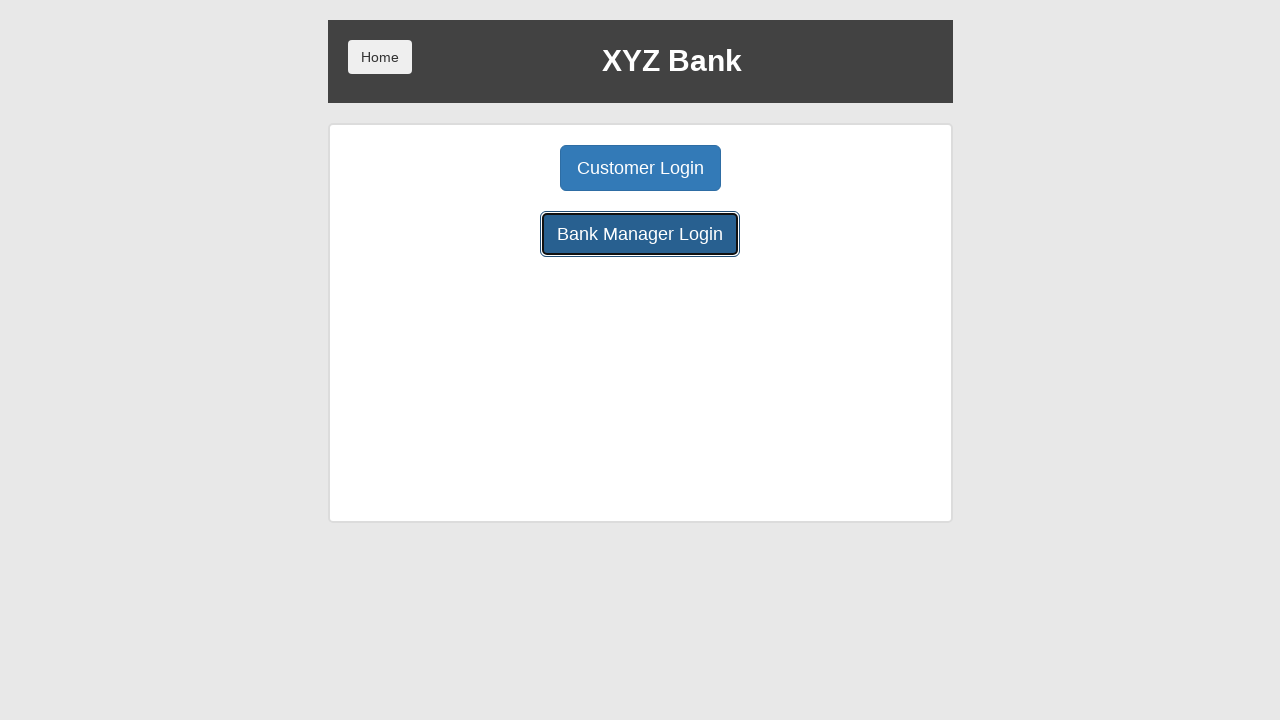

Clicked Add Customer button at (502, 168) on xpath=/html/body/div/div/div[2]/div/div[1]/button[1]
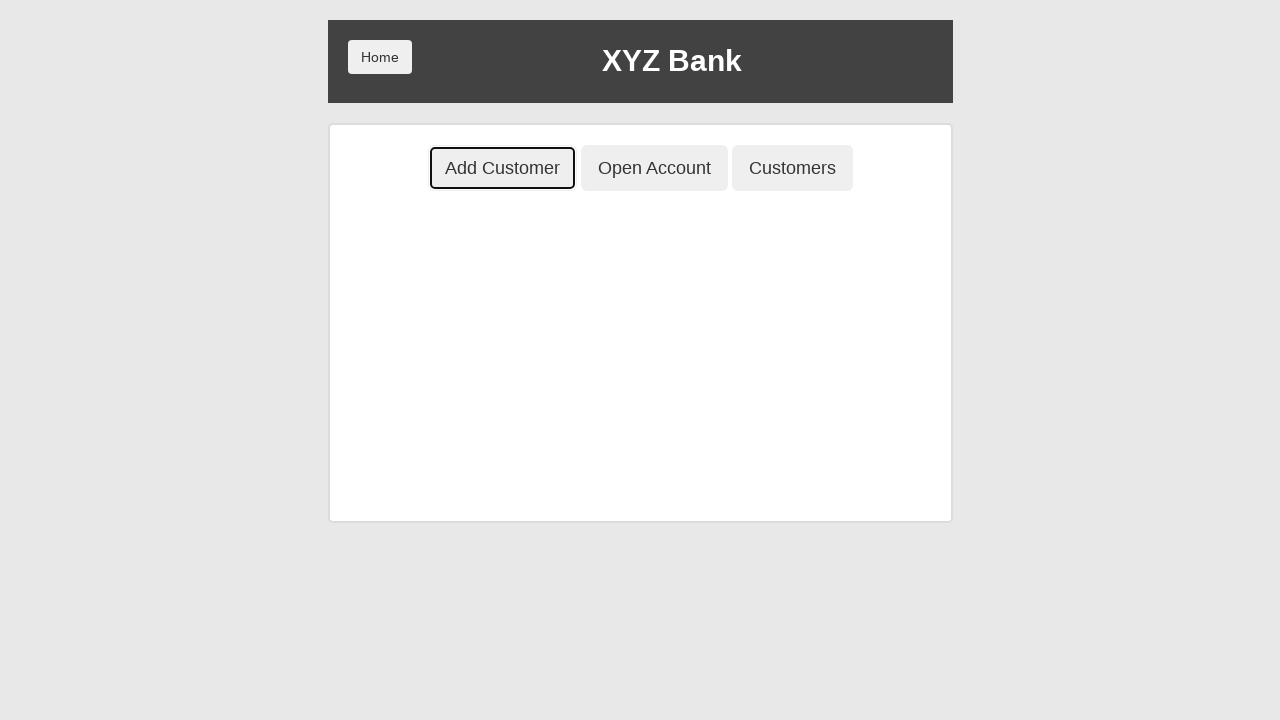

Filled first name field with 'marwa' on xpath=/html/body/div/div/div[2]/div/div[2]/div/div/form/div[1]/input
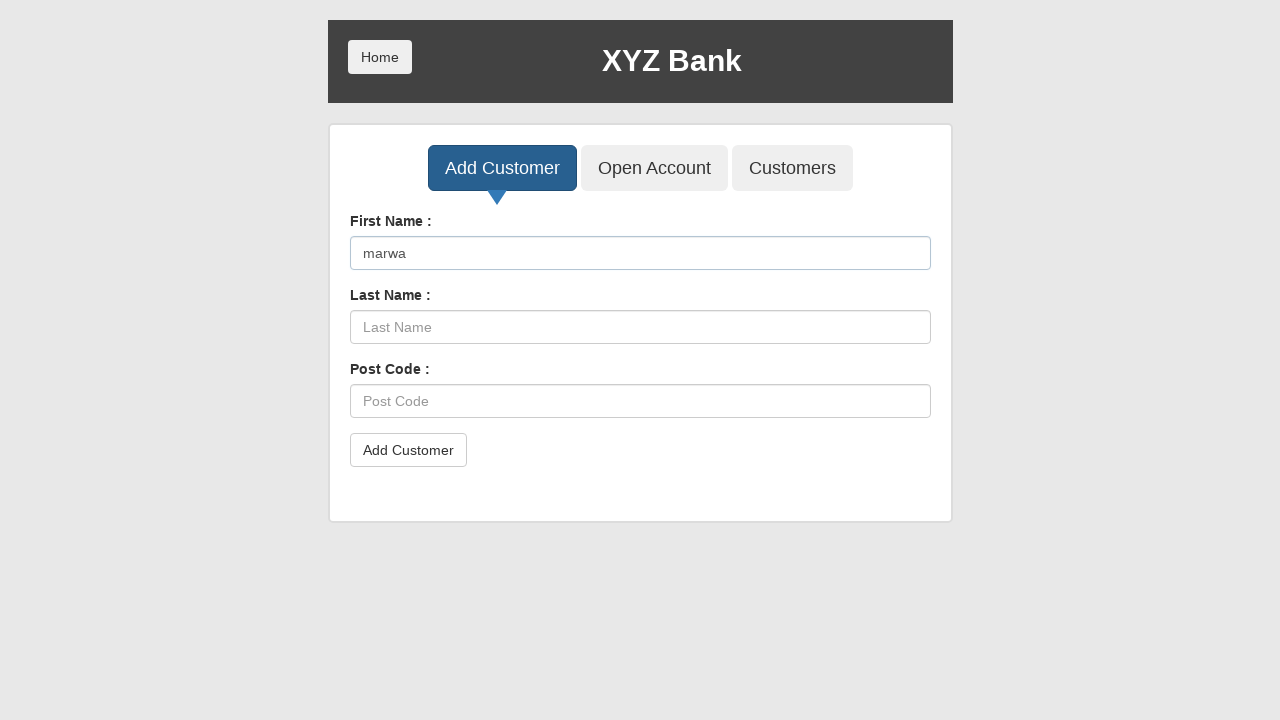

Filled last name field with 'mahmoud' on xpath=/html/body/div/div/div[2]/div/div[2]/div/div/form/div[2]/input
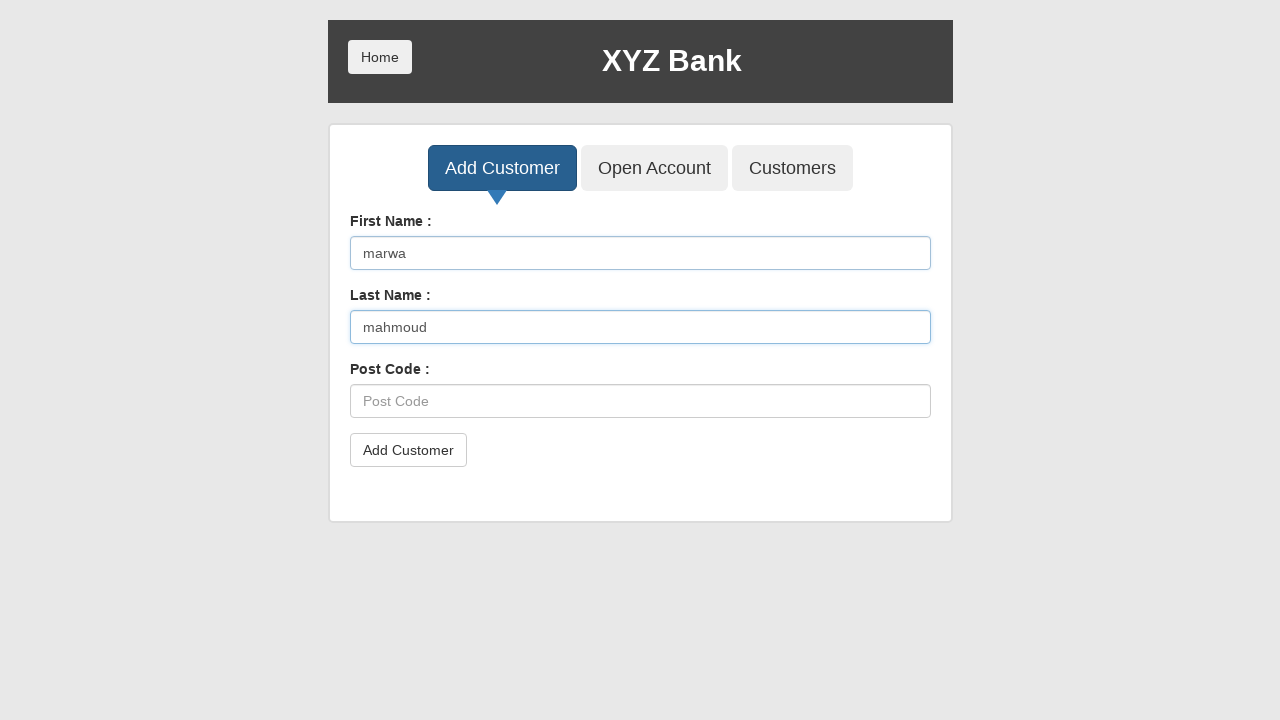

Filled postal code field with '7542' on xpath=/html/body/div/div/div[2]/div/div[2]/div/div/form/div[3]/input
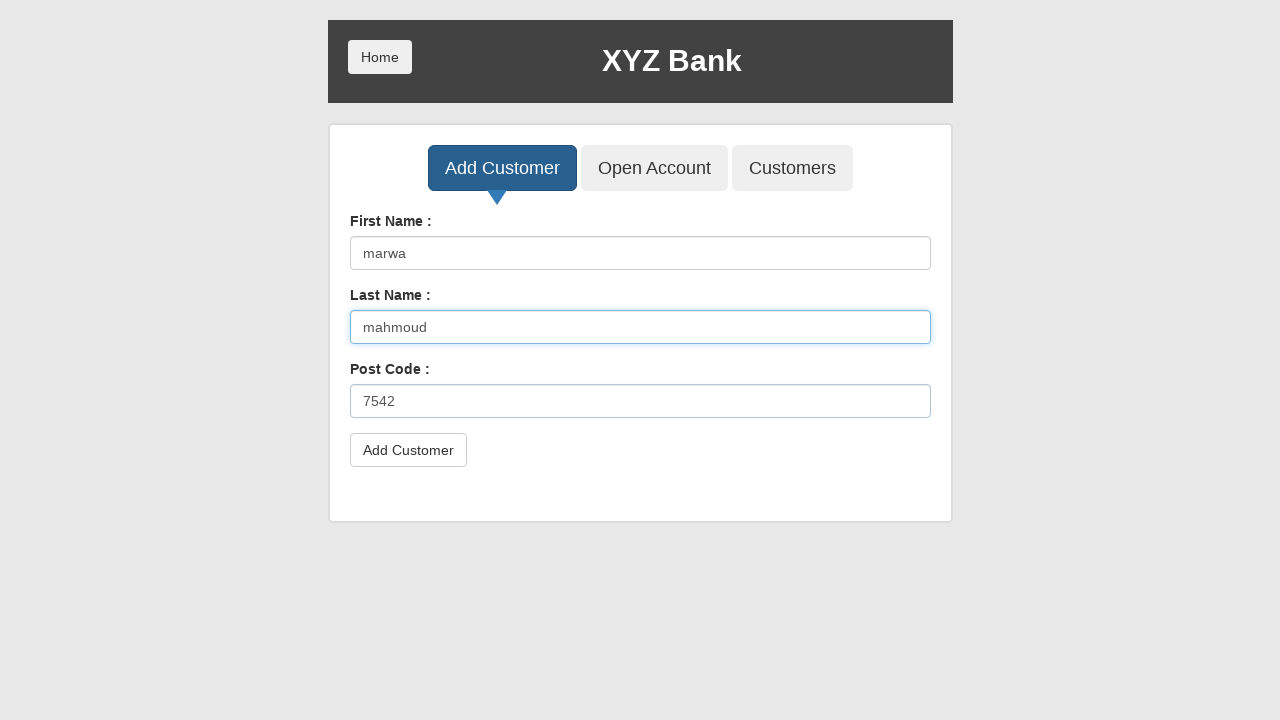

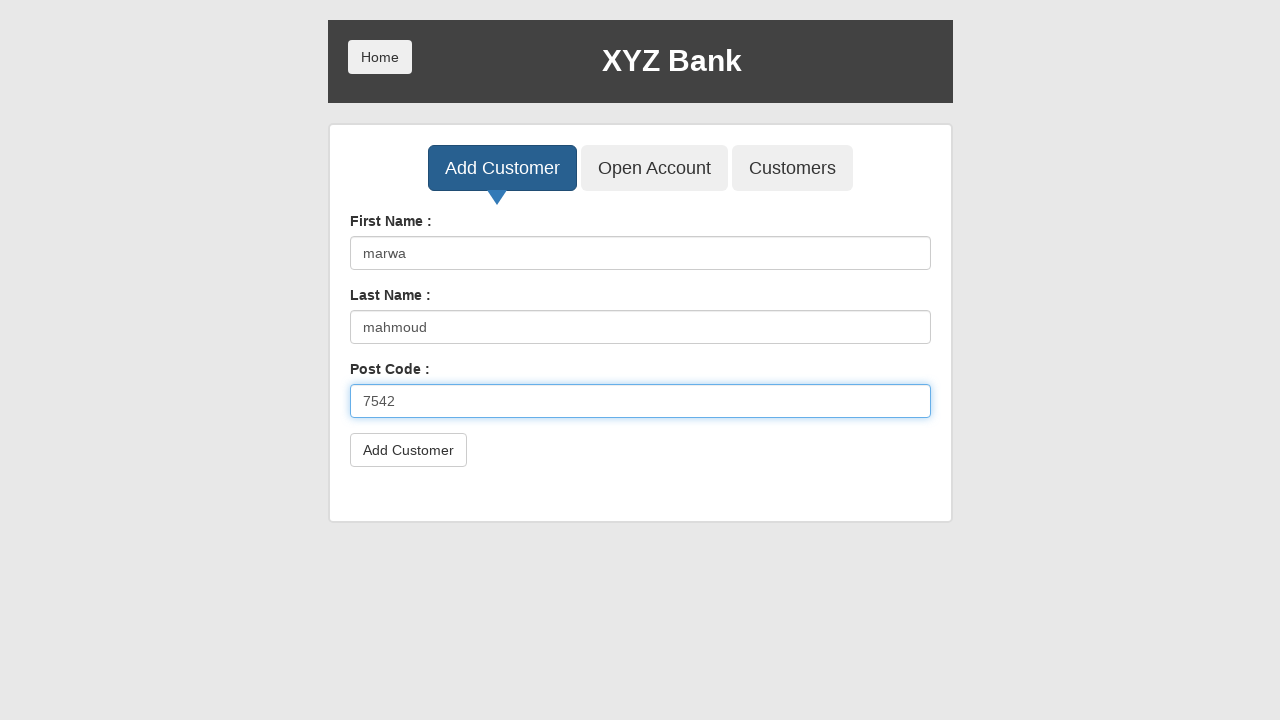